Tests JavaScript alert box handling by clicking a button that generates an alert and then accepting it

Starting URL: https://artoftesting.com/samplesiteforselenium

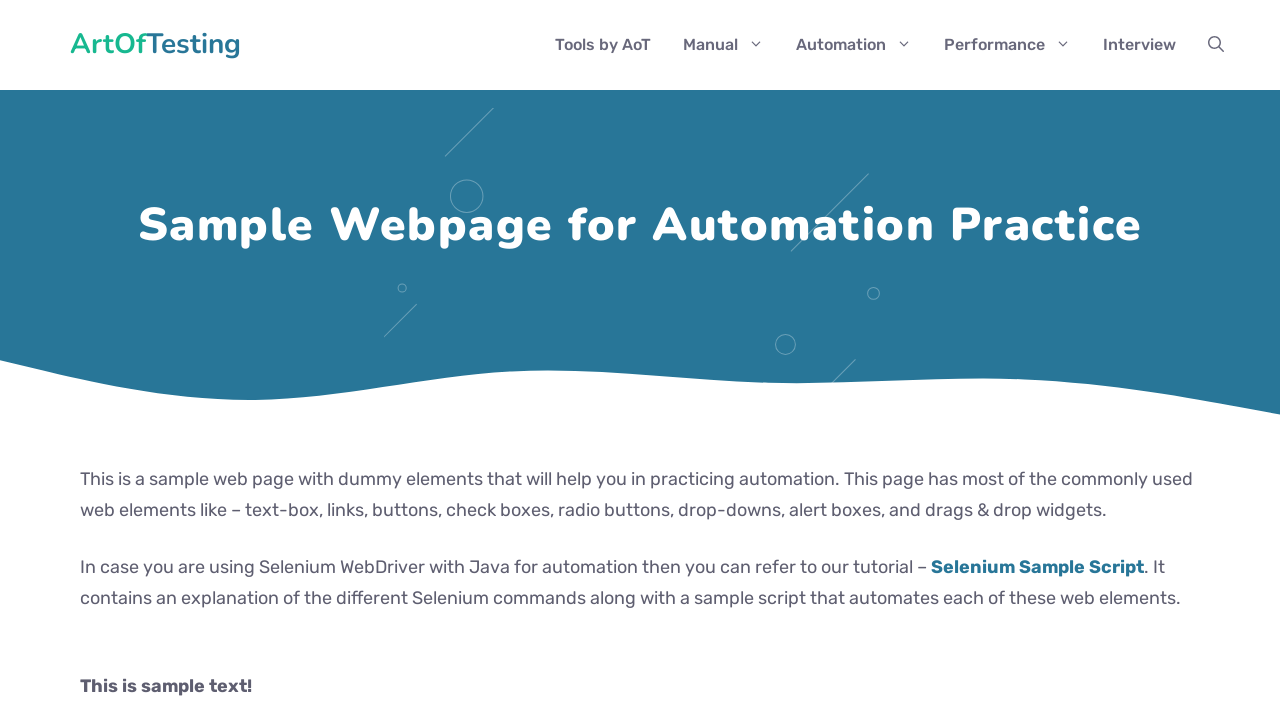

Clicked 'Generate Alert Box' button at (180, 361) on xpath=//button[text()='Generate Alert Box']
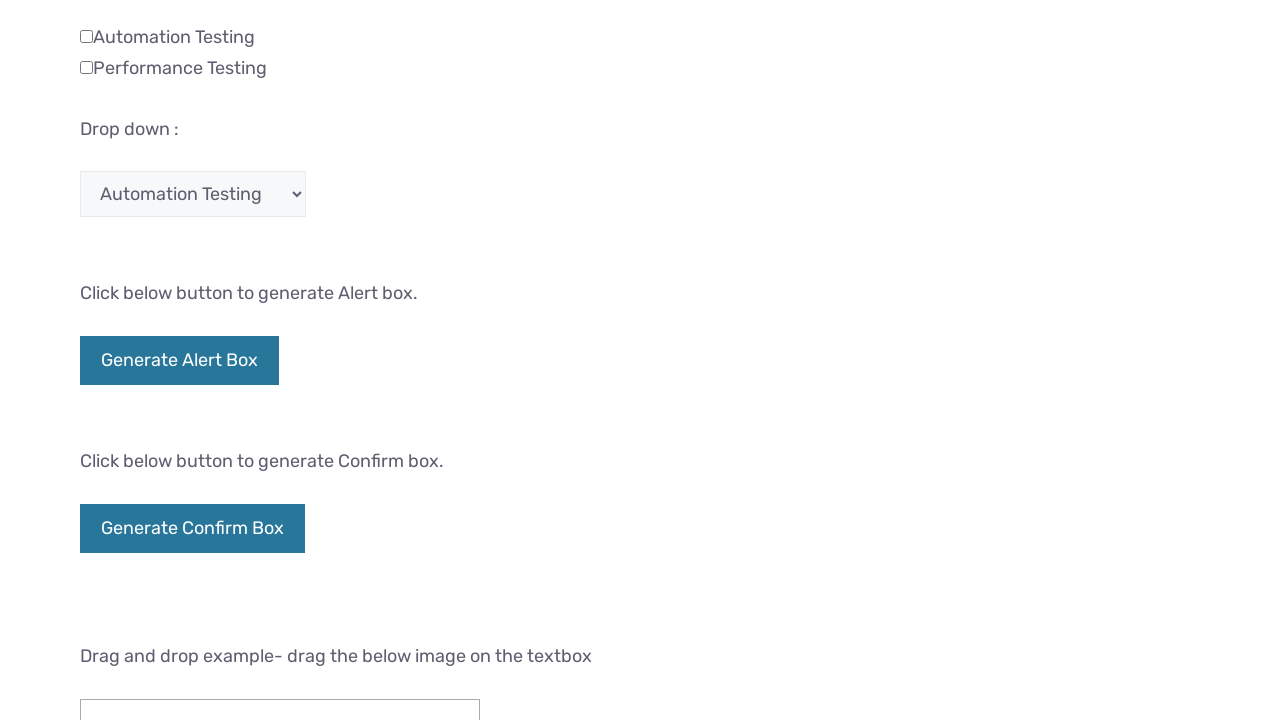

Set up dialog handler to accept alerts
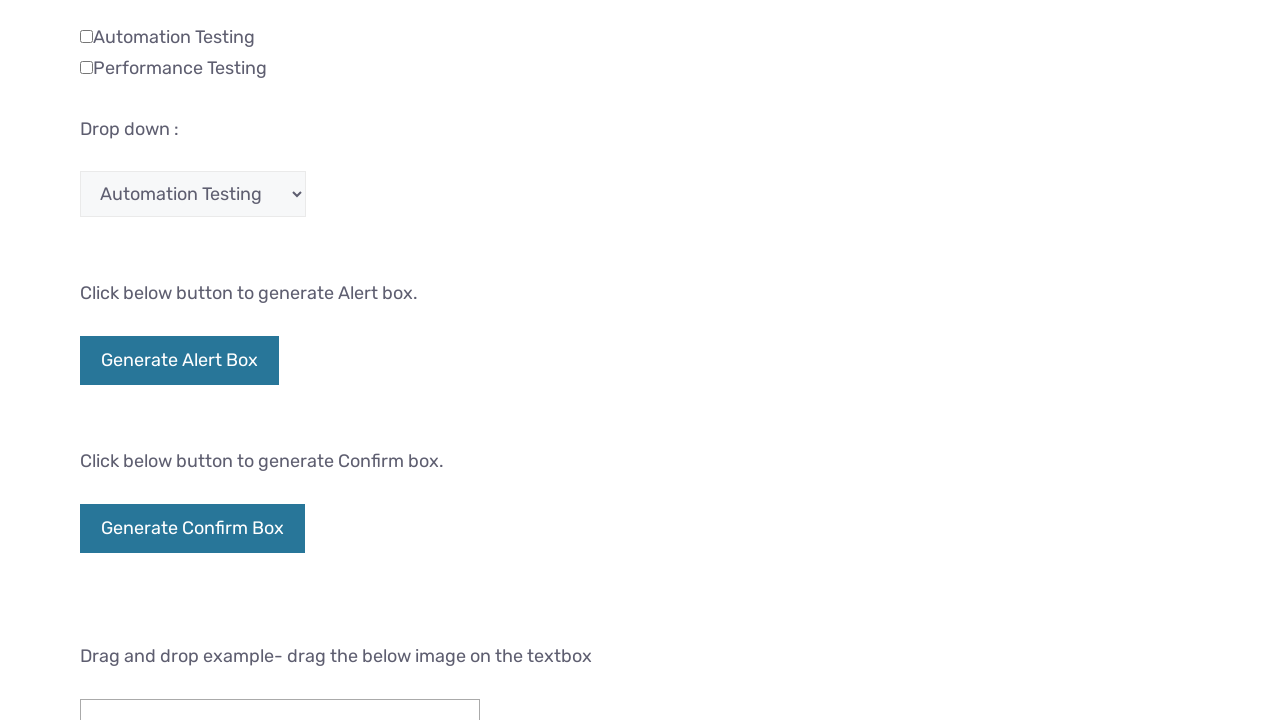

Configured custom dialog handler to print and accept alert
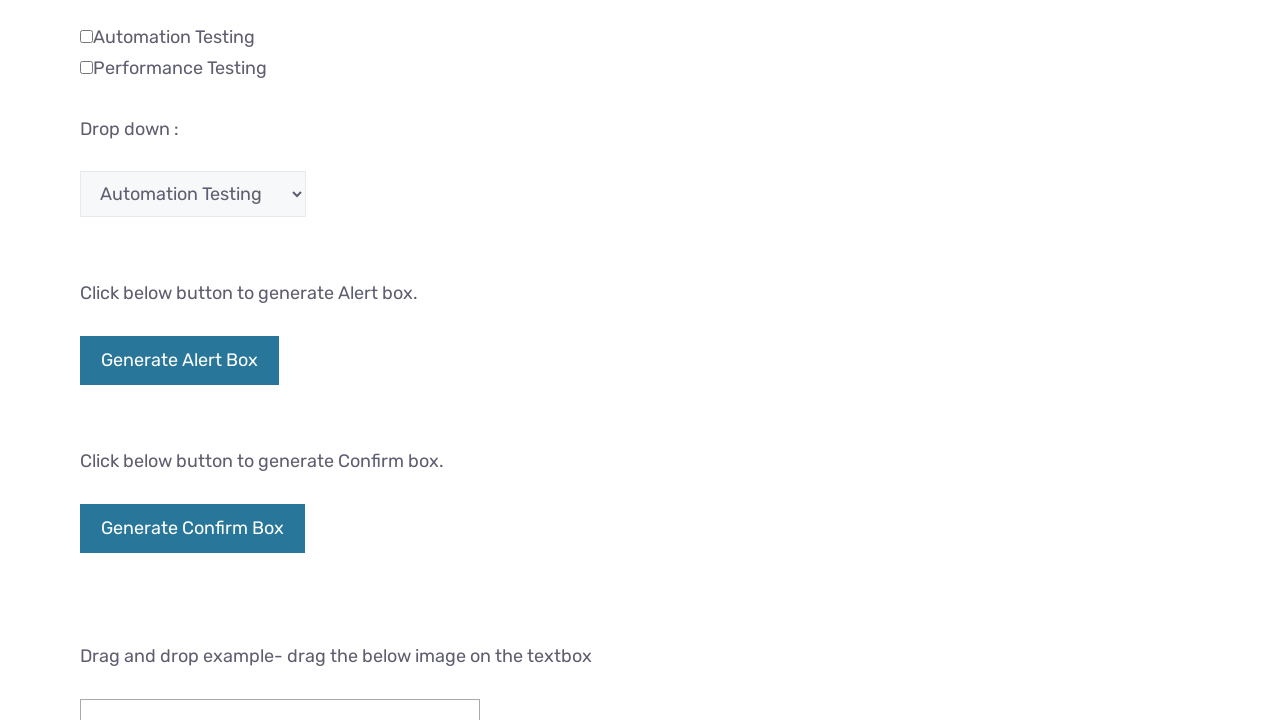

Clicked 'Generate Alert Box' button and accepted the JavaScript alert at (180, 361) on xpath=//button[text()='Generate Alert Box']
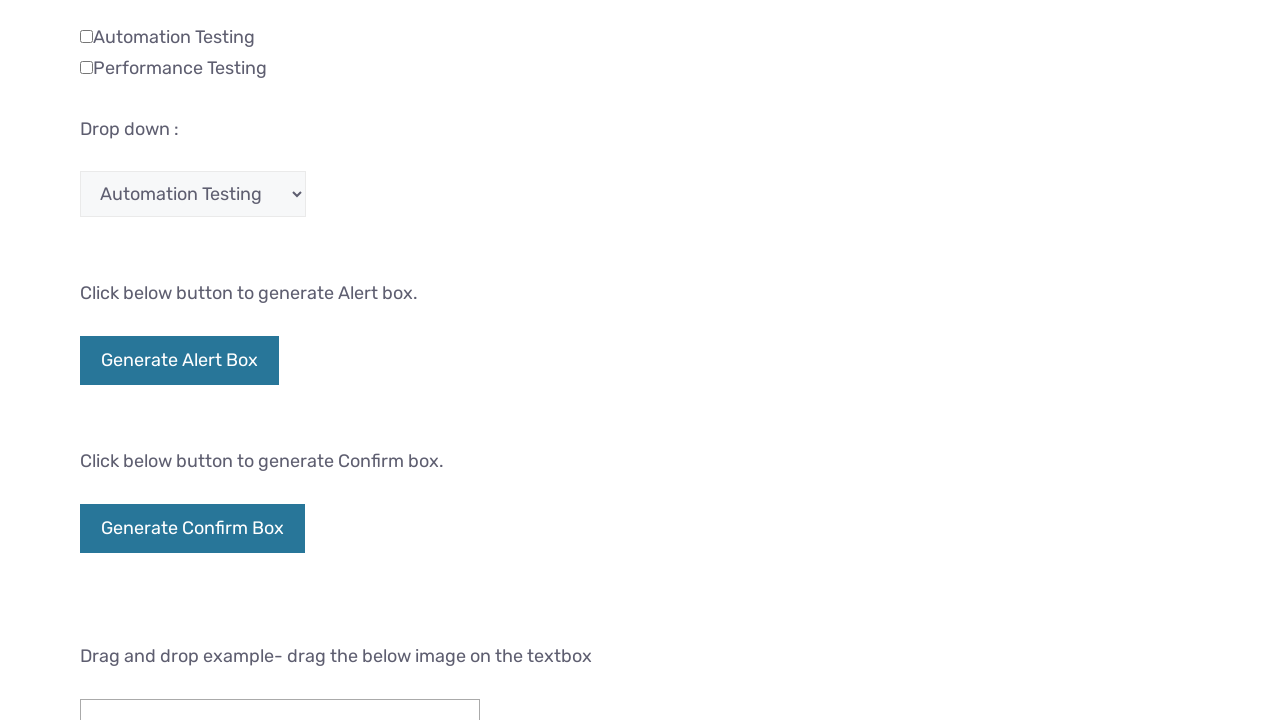

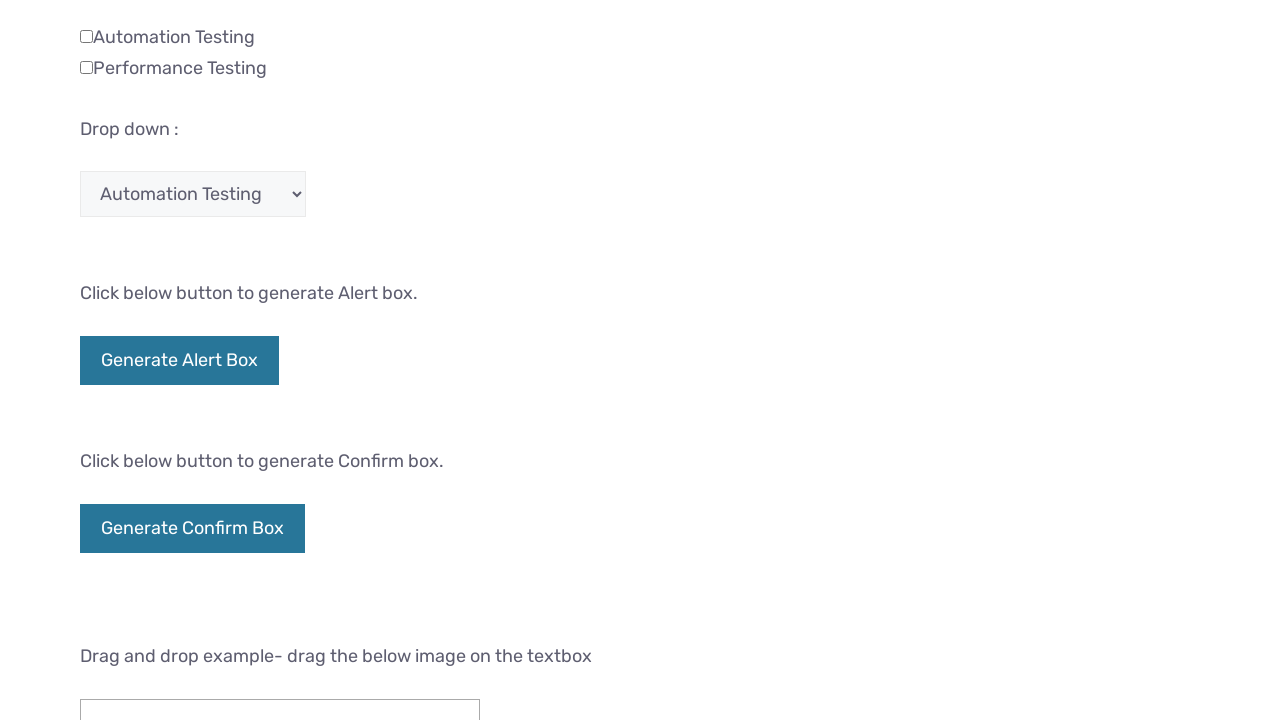